Tests drag and drop functionality using click and hold method to move source element to target

Starting URL: https://jqueryui.com/droppable/

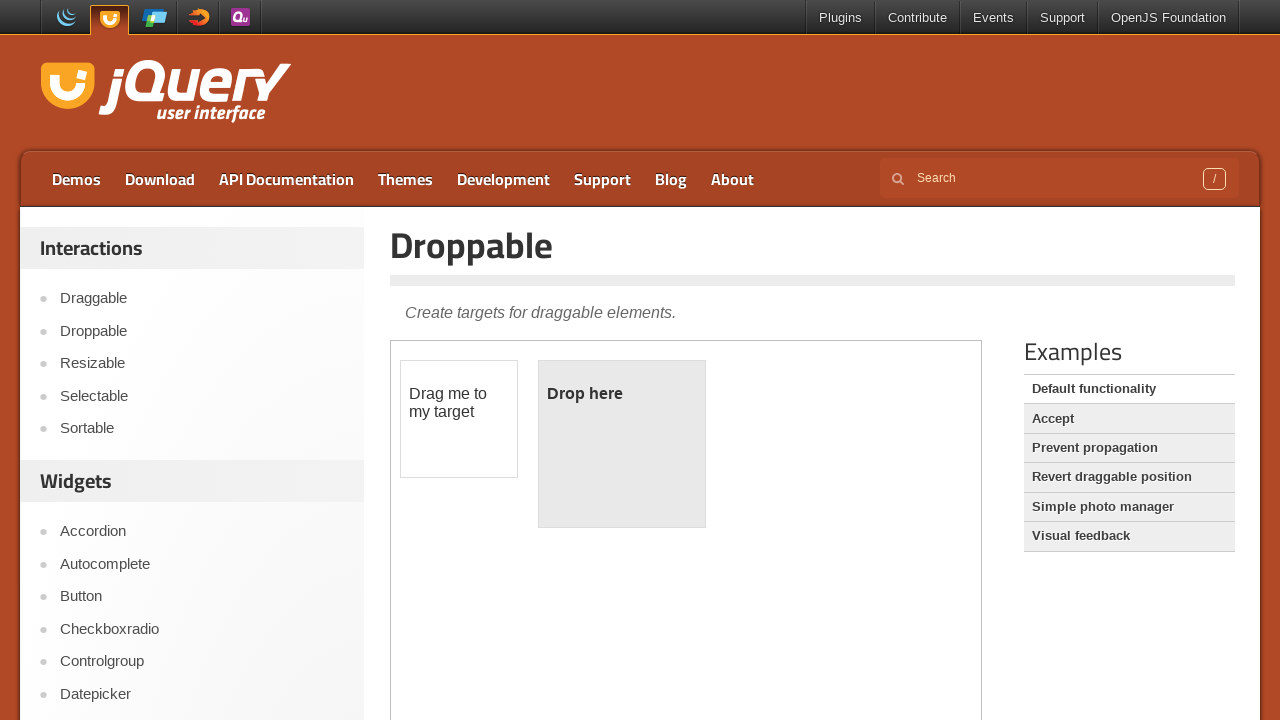

Located the first iframe containing drag and drop elements
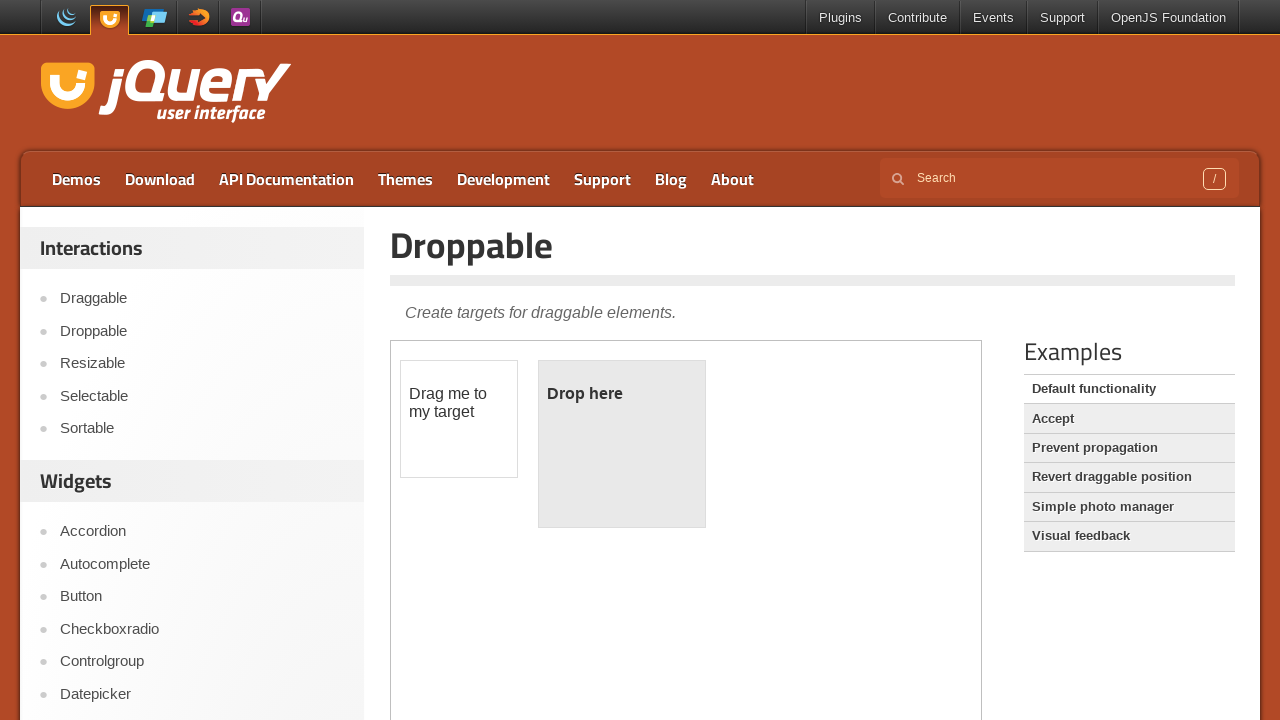

Located the draggable source element
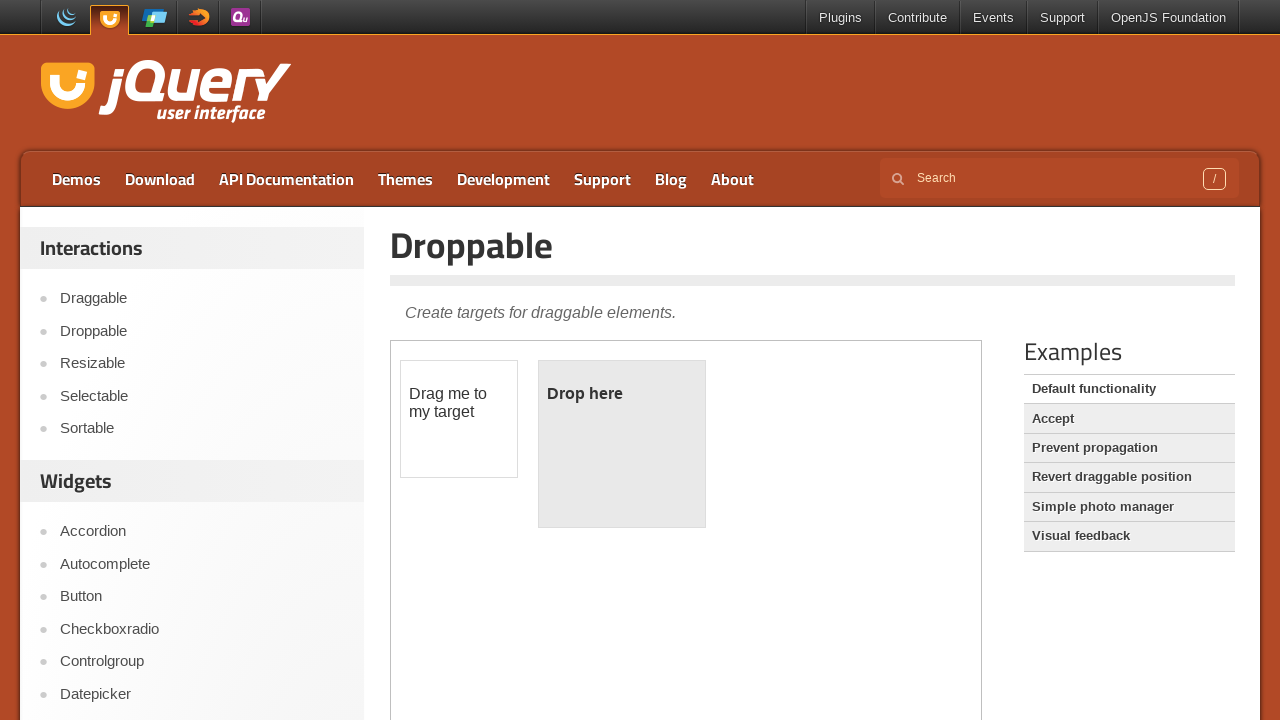

Located the droppable target element
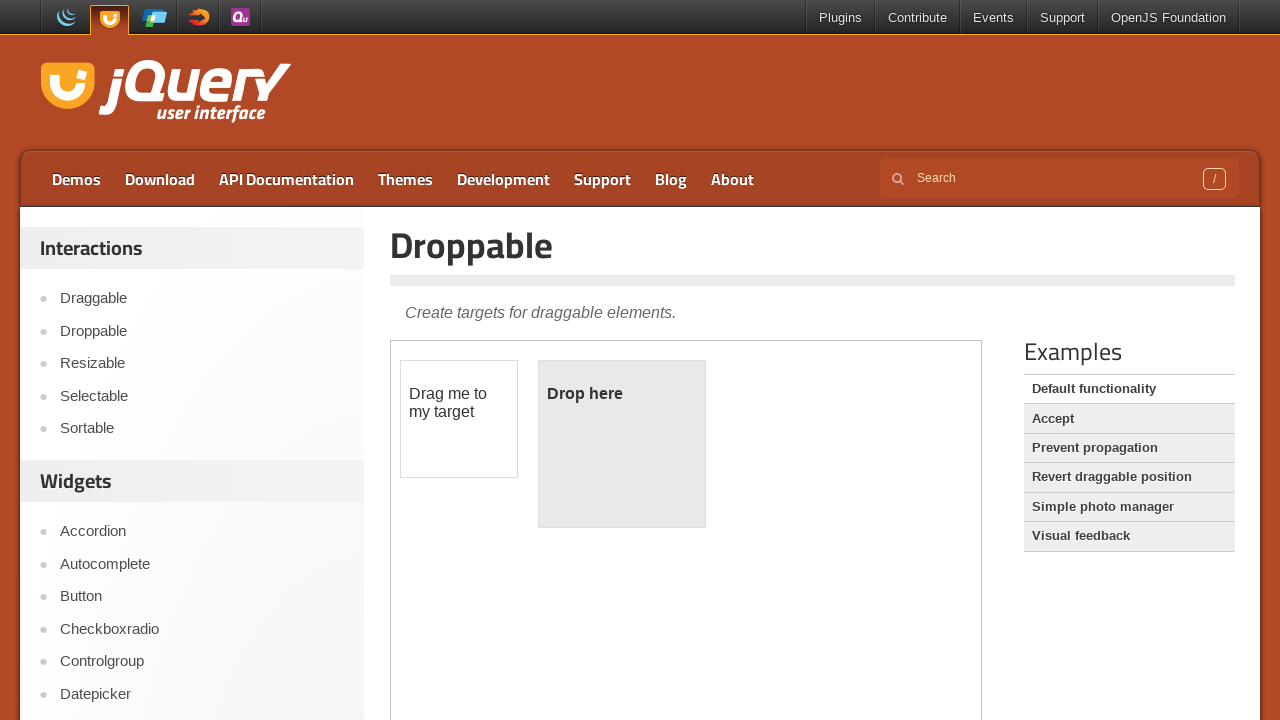

Dragged source element to target using click and hold method at (622, 444)
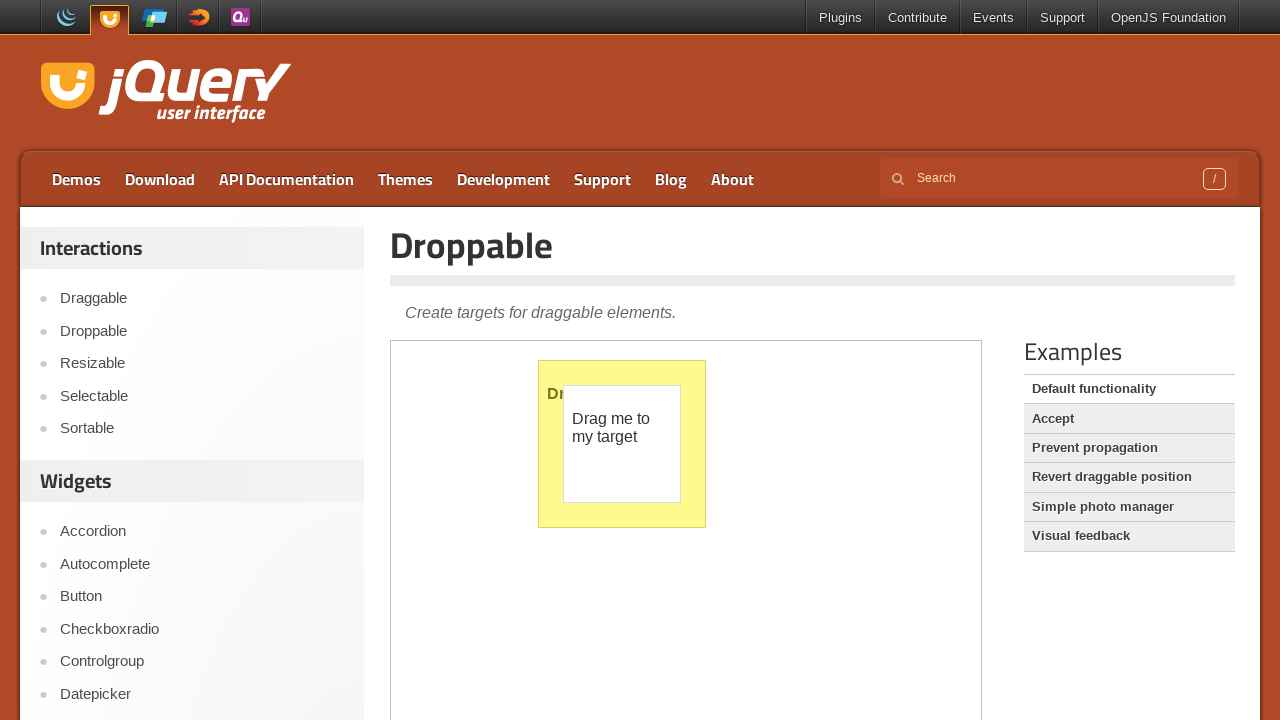

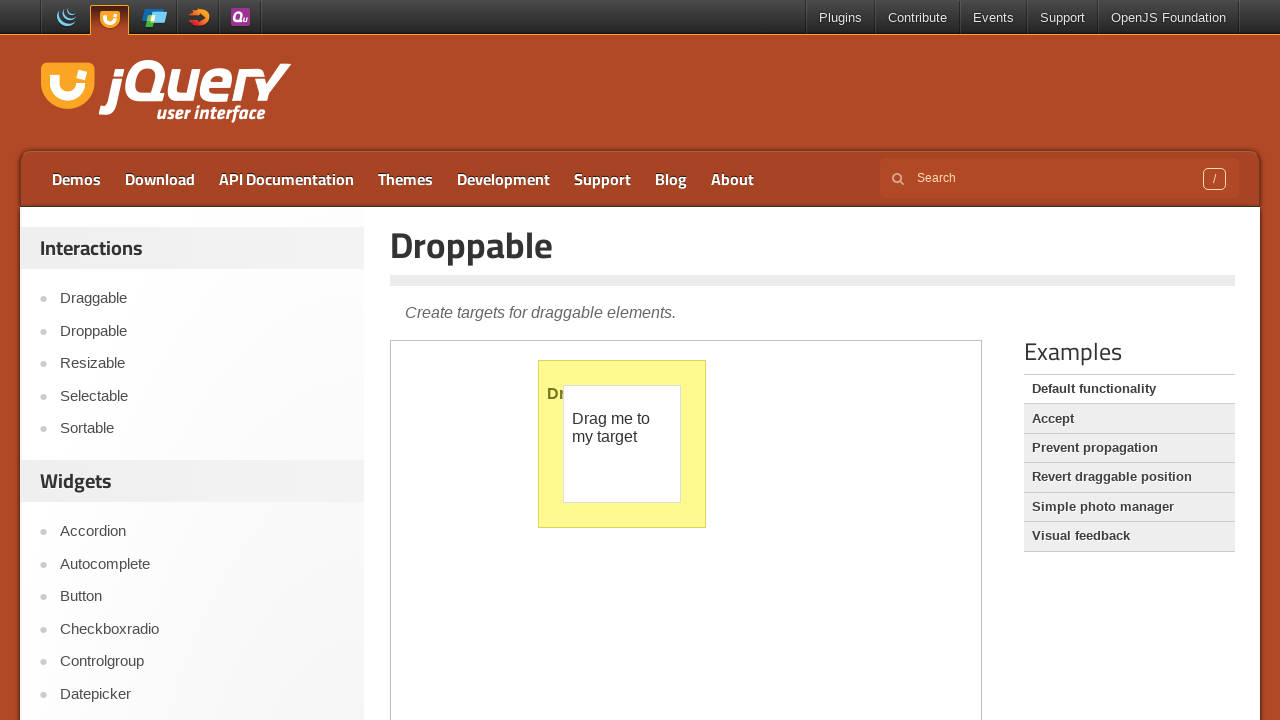